Navigates to GeeksForGeeks website

Starting URL: https://www.geeksforgeeks.org

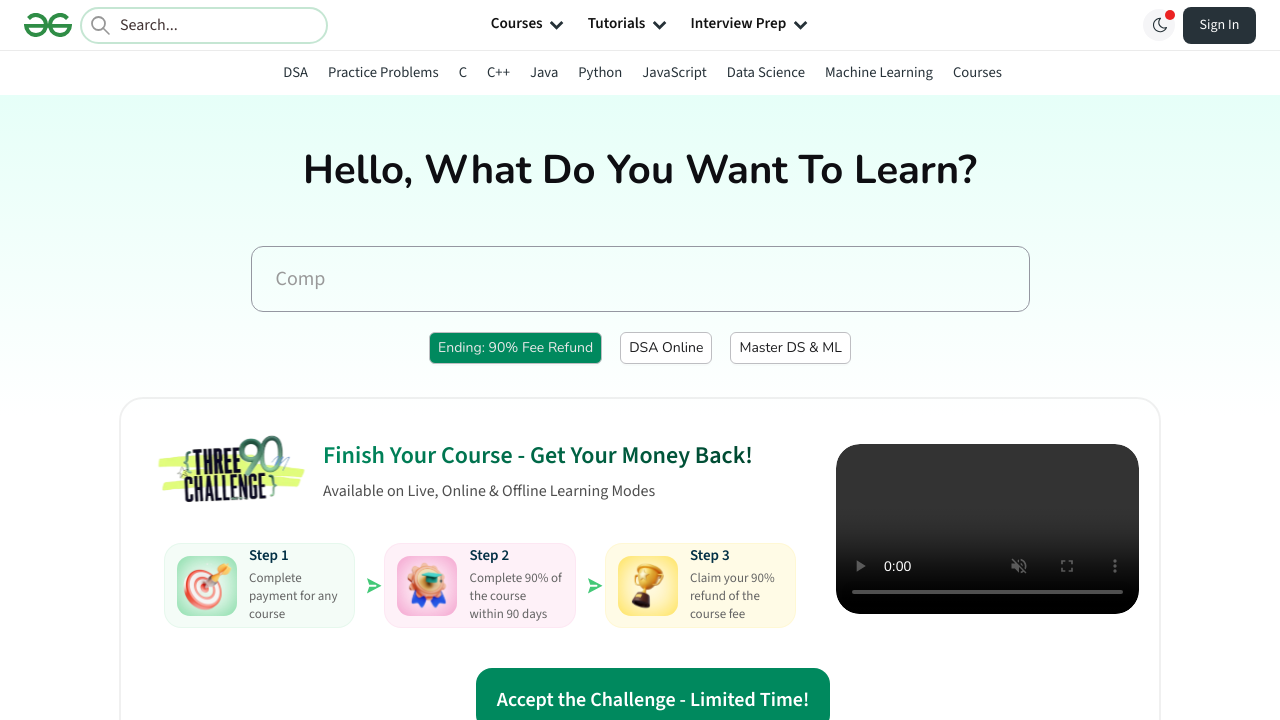

Navigated to GeeksForGeeks website at https://www.geeksforgeeks.org
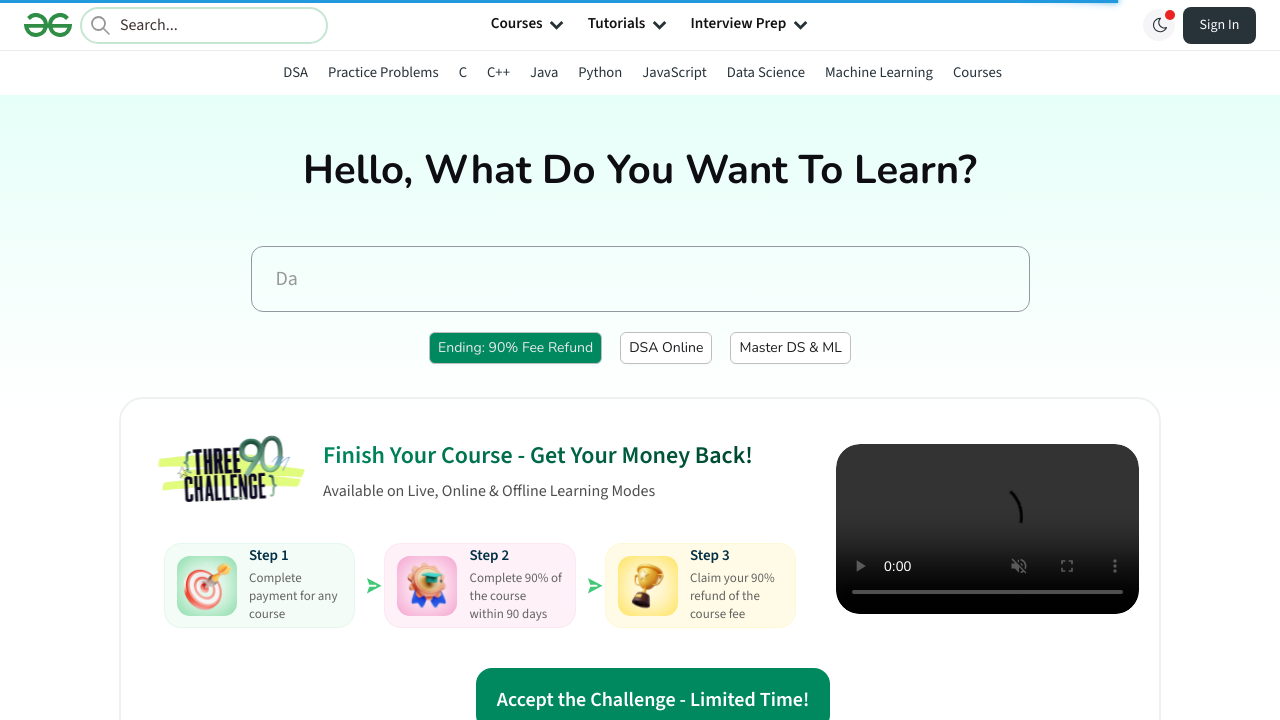

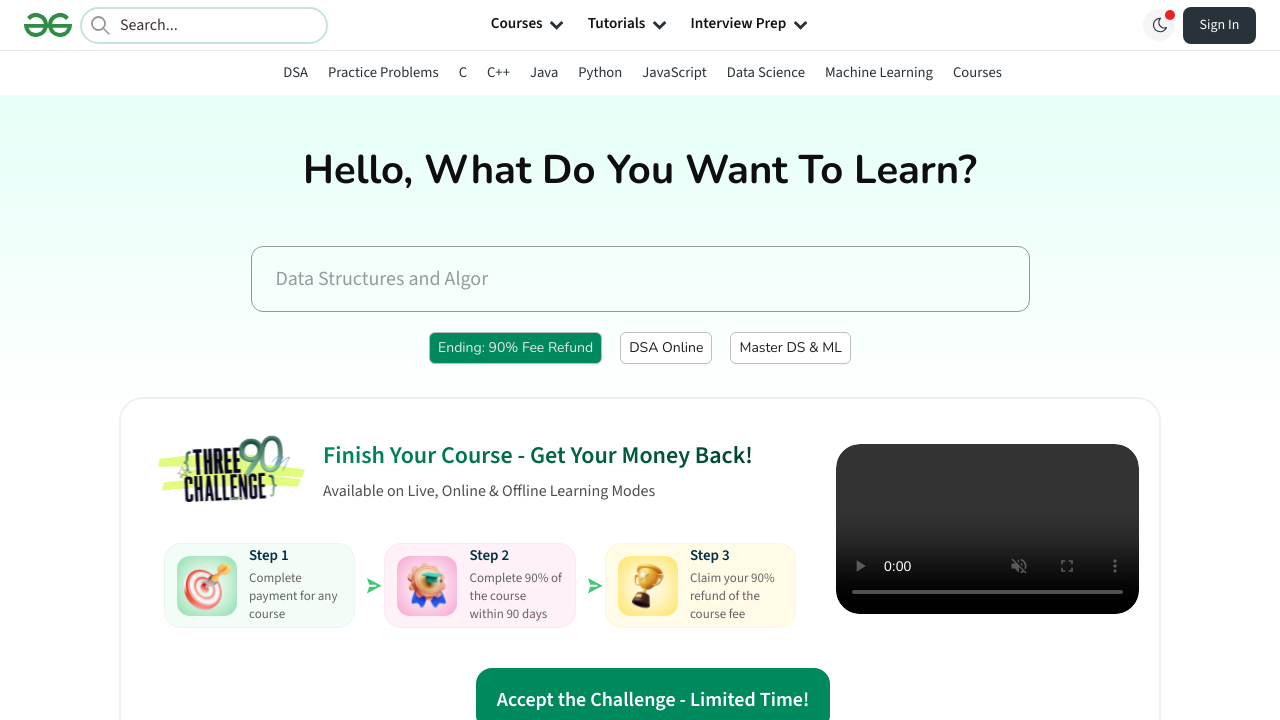